Tests the subscription feature on the homepage by scrolling to footer, entering an email address in the subscription form, and verifying successful subscription.

Starting URL: http://automationexercise.com

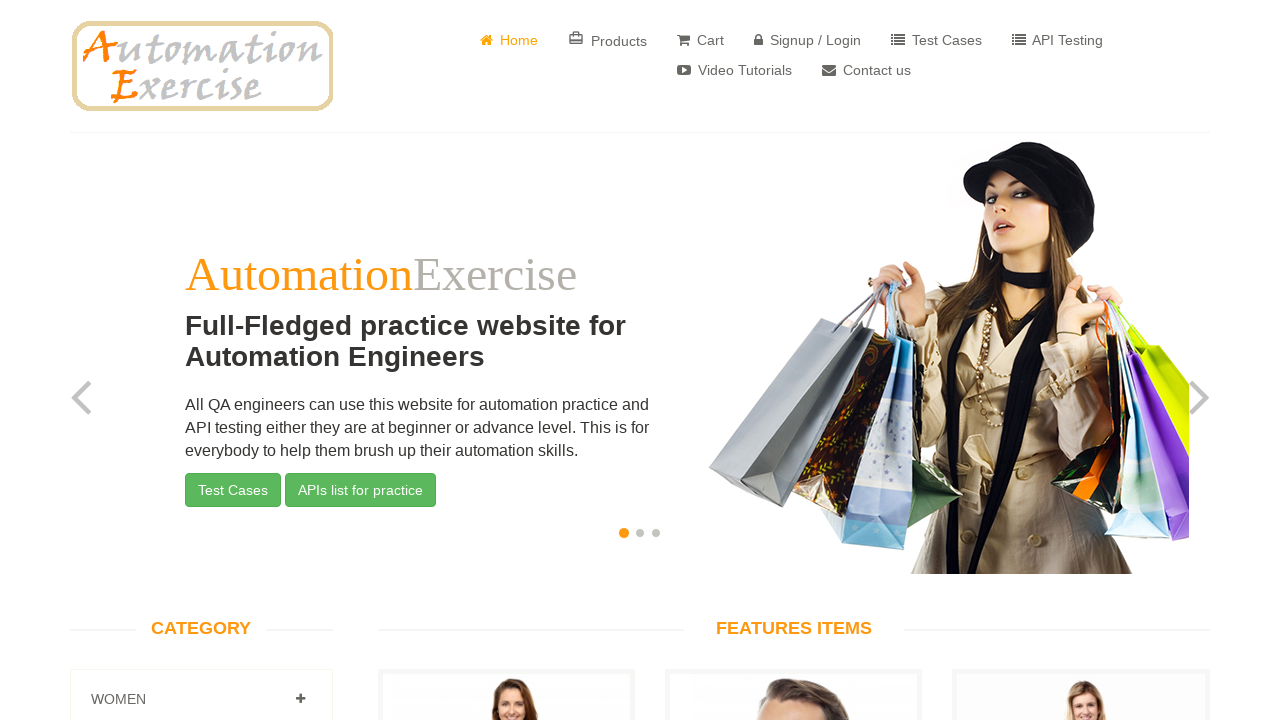

Verified home page logo is visible
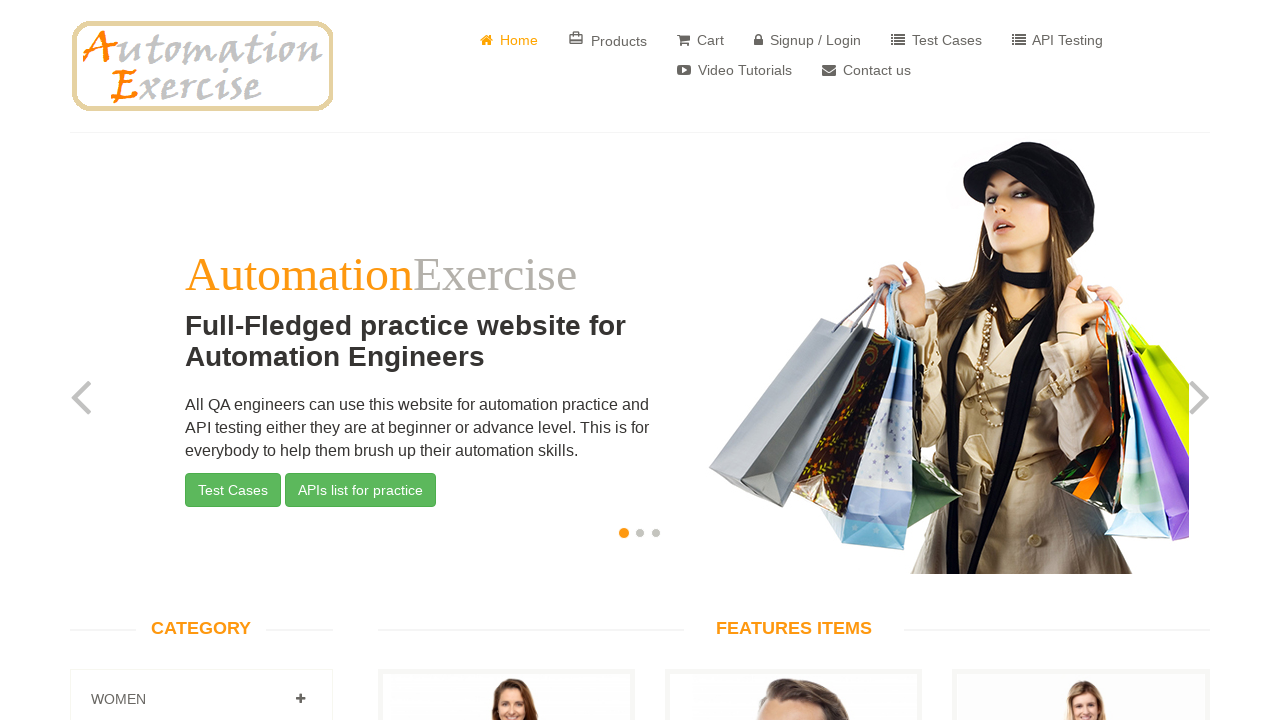

Scrolled to subscription section in footer
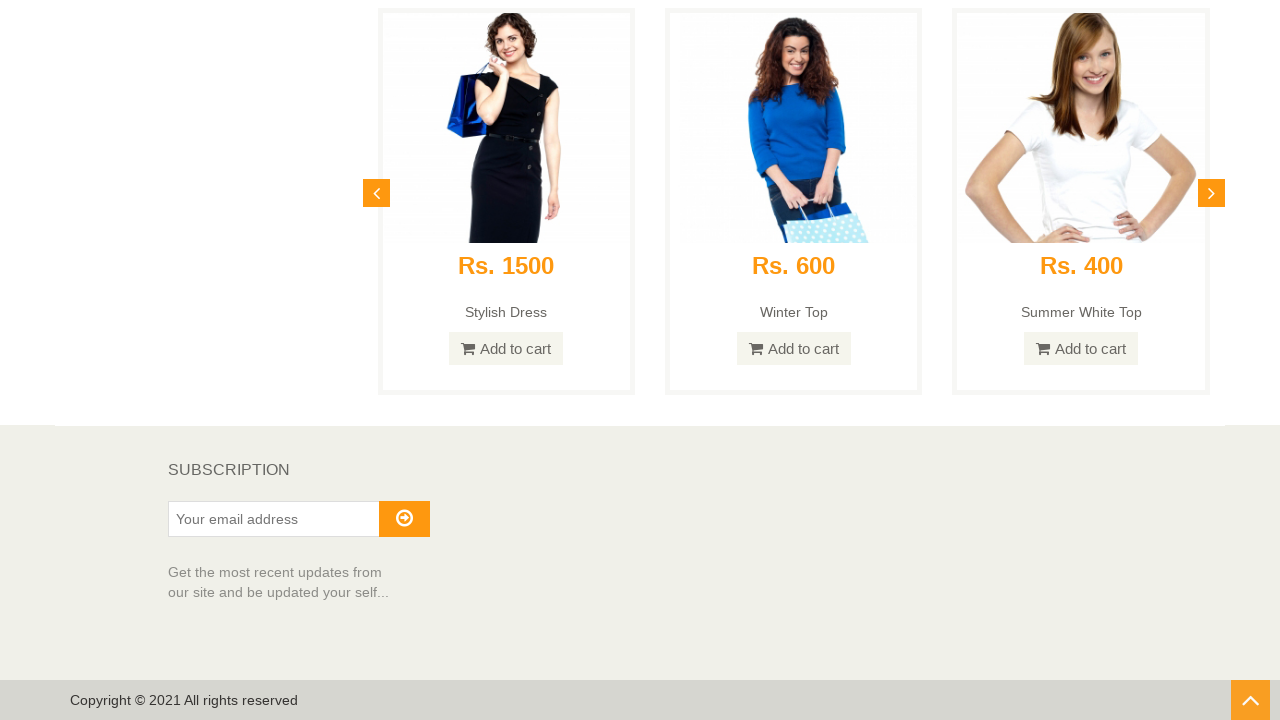

Subscription heading is visible
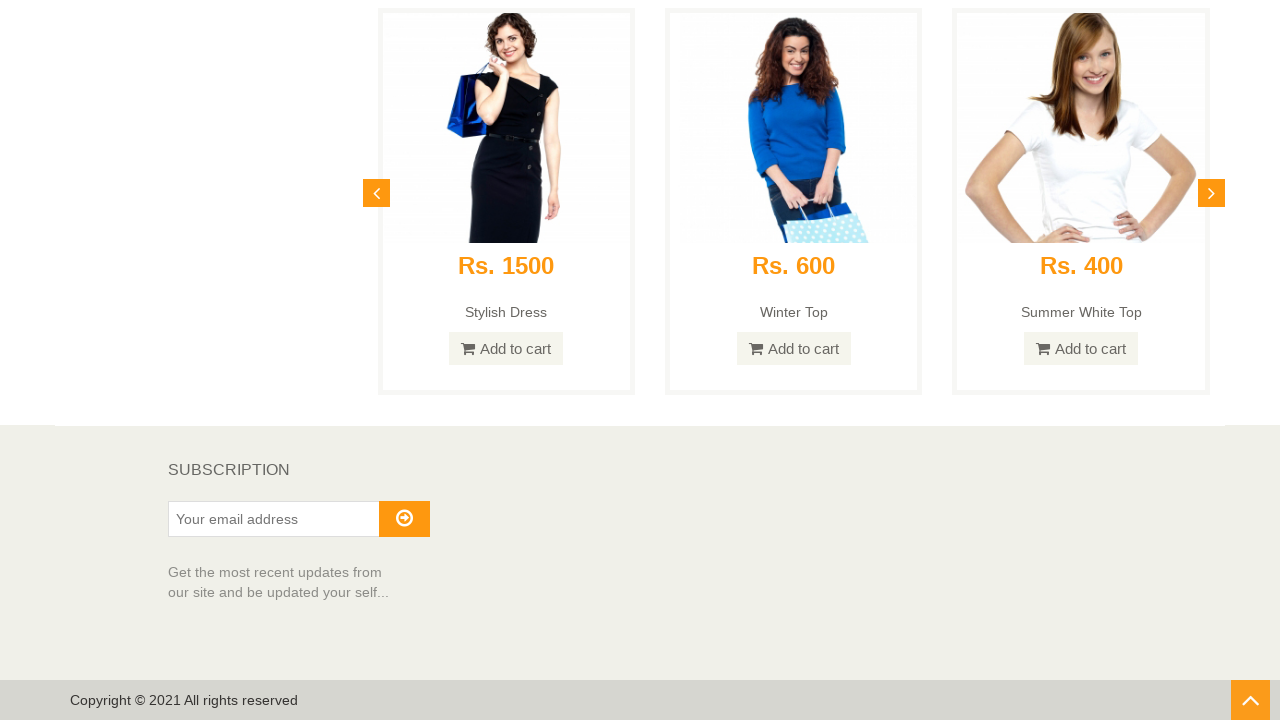

Entered email address 'testuser847@example.com' in subscription field on #susbscribe_email
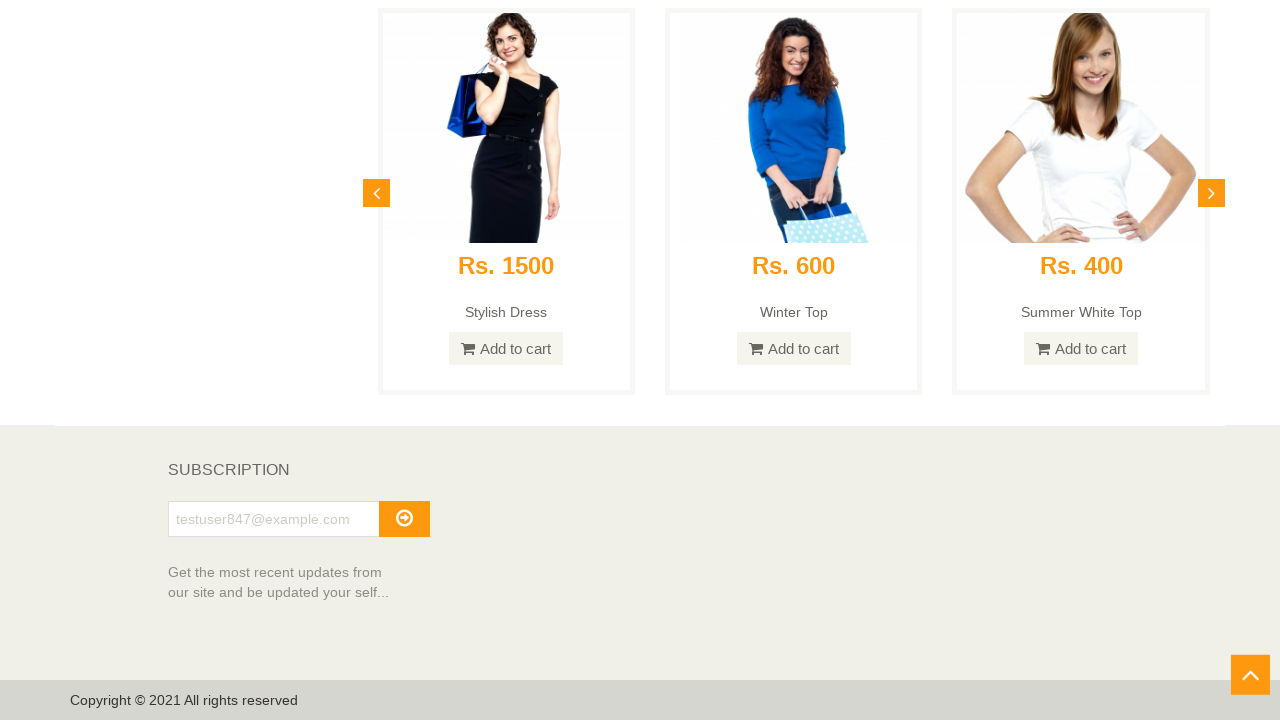

Pressed Enter to submit subscription form on #susbscribe_email
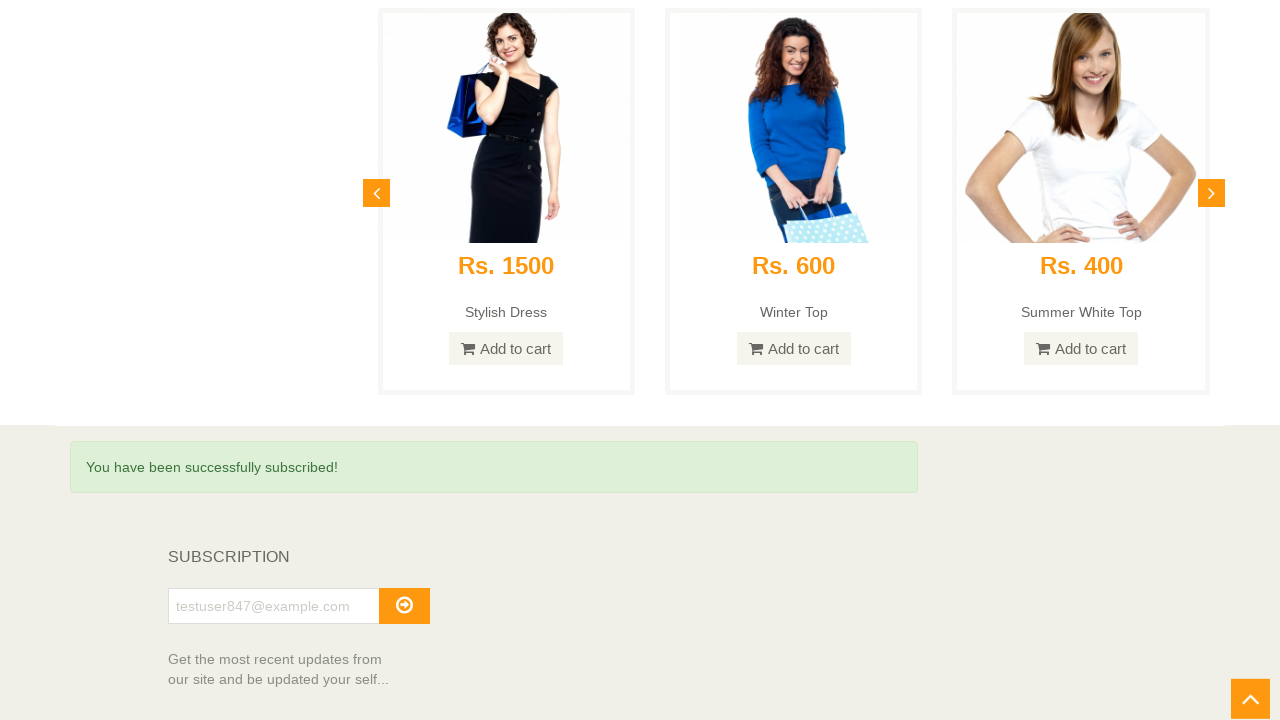

Verified successful subscription message appeared
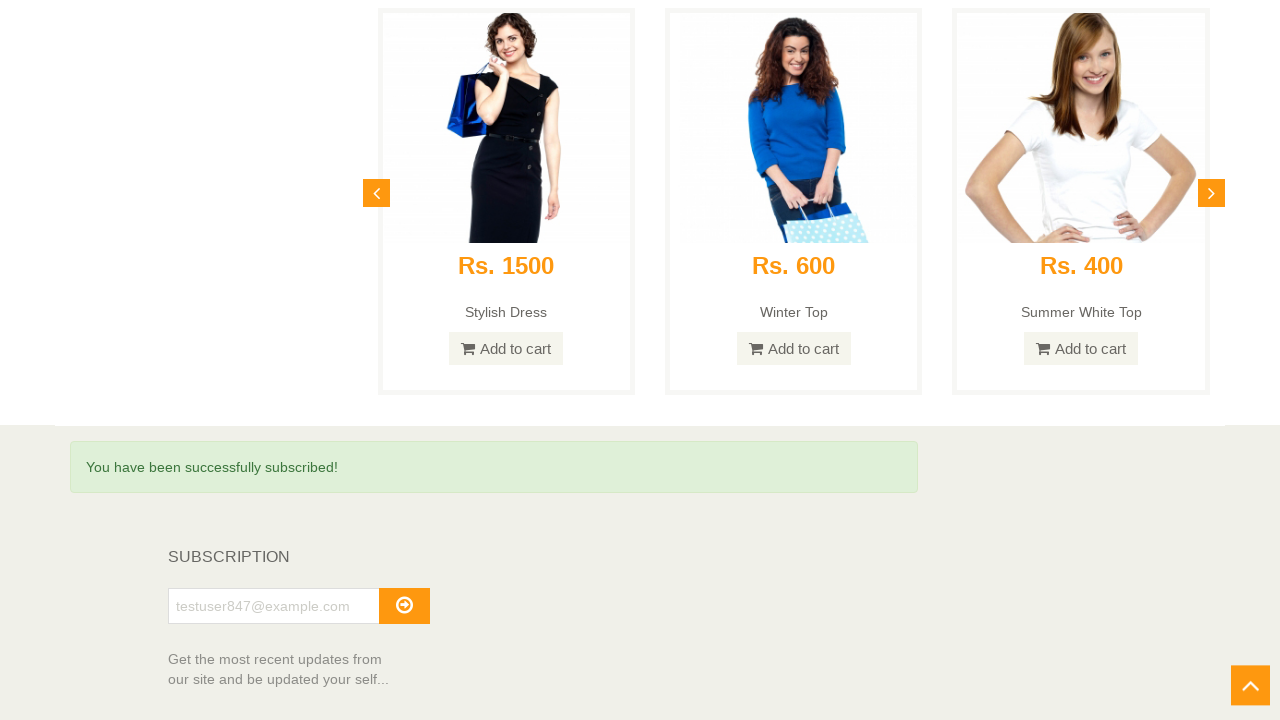

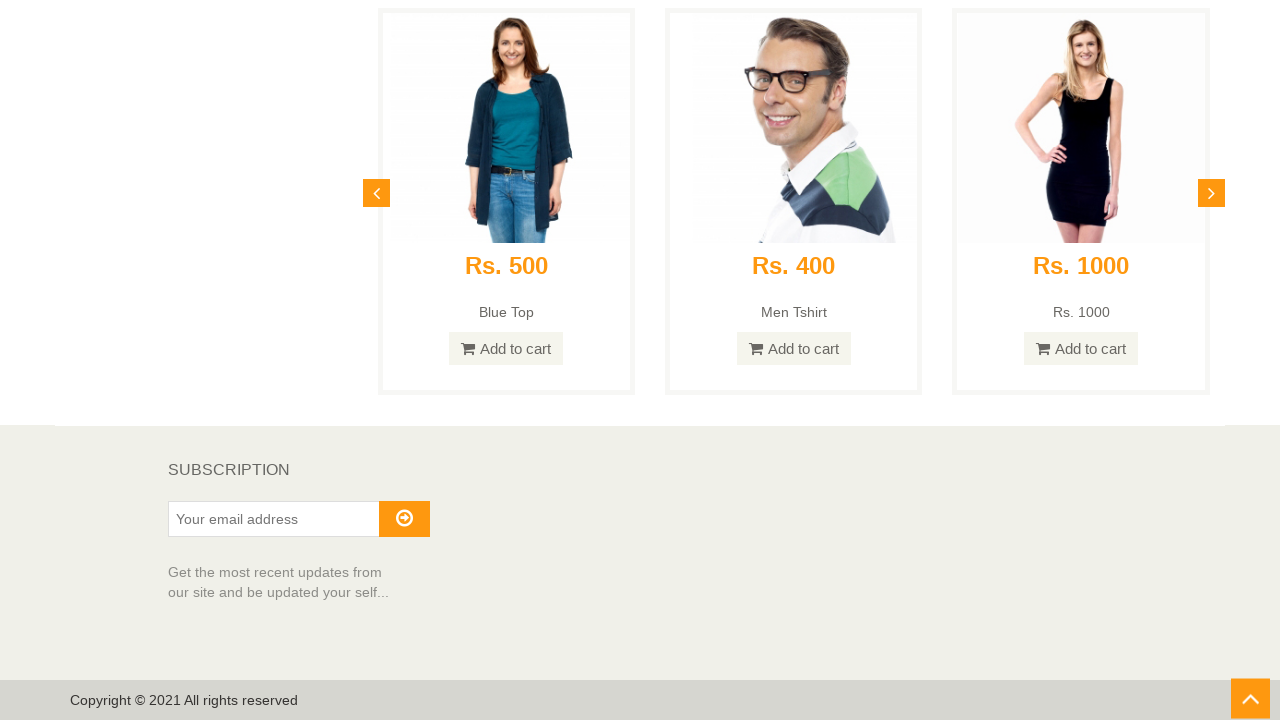